Tests multi-select dropdown functionality by selecting multiple color options (Blue, Green, Yellow, Red) from a dropdown element

Starting URL: https://testautomationpractice.blogspot.com/

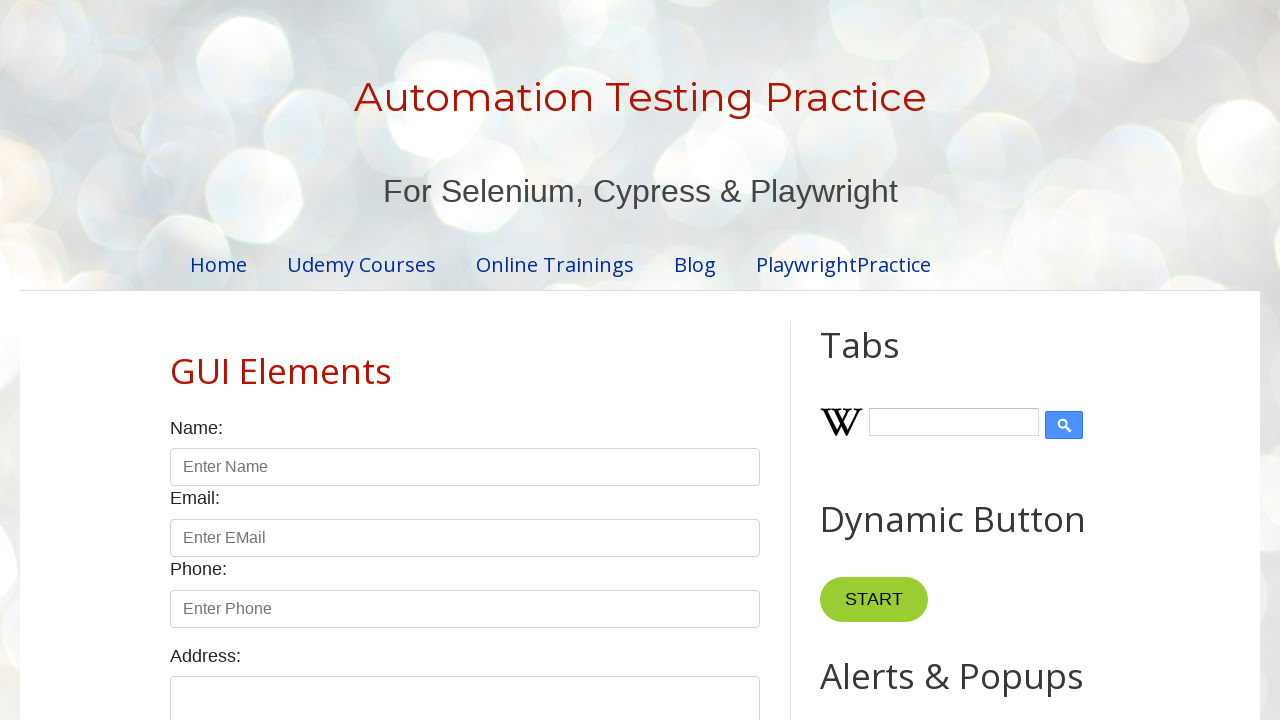

Navigated to test automation practice website
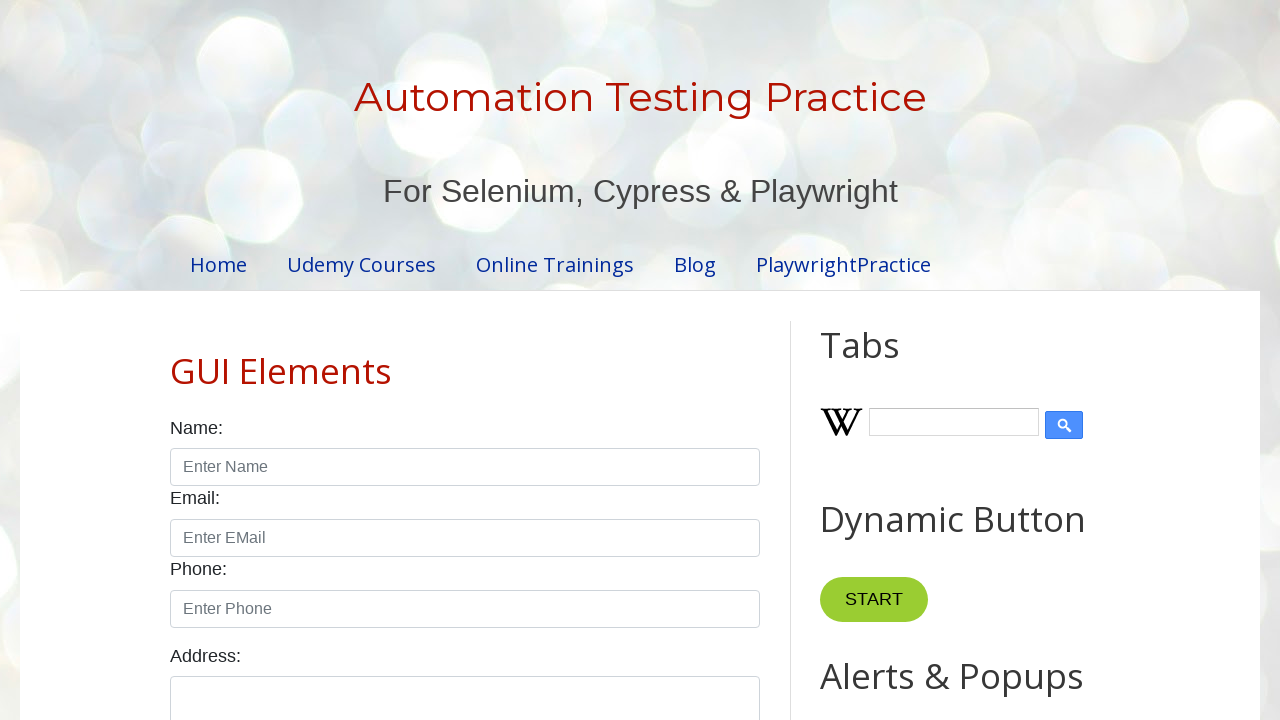

Selected multiple color options (Blue, Green, Yellow, Red) from the multi-select dropdown on #colors
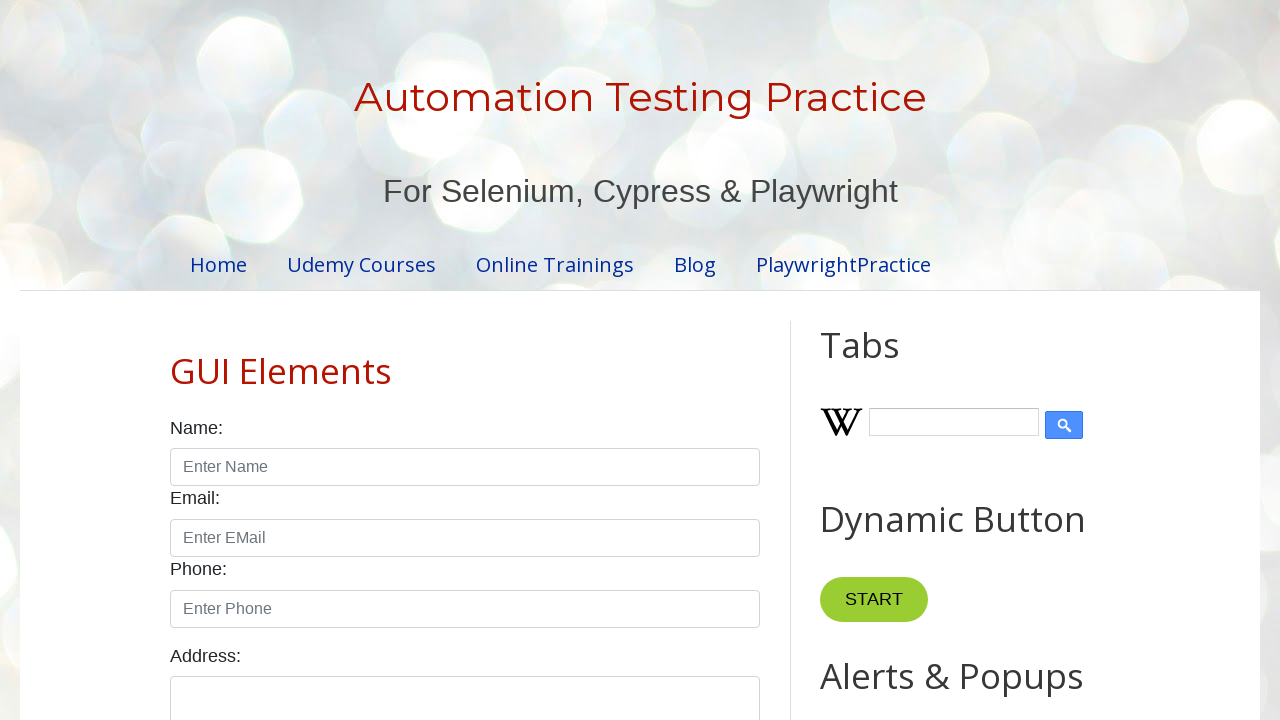

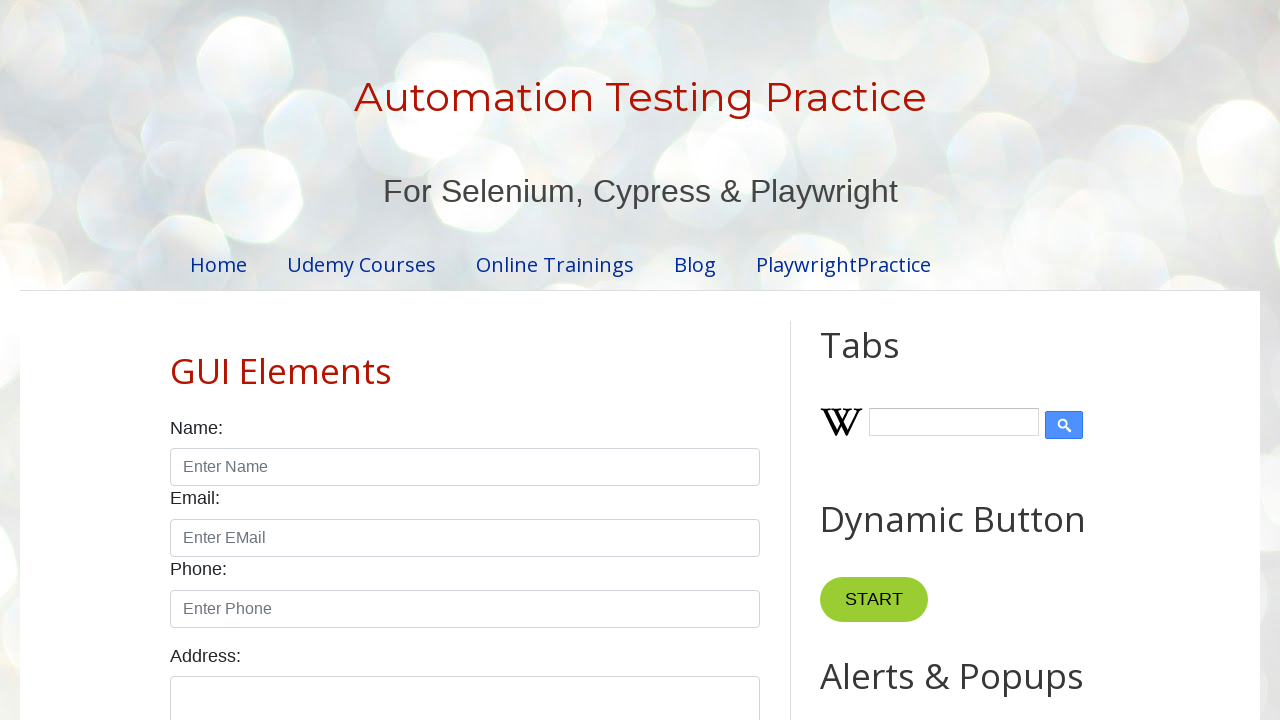